Tests mouse hover functionality by hovering over a button element to reveal a dropdown menu, then clicking on the "Top" option to scroll to the top of the page.

Starting URL: https://rahulshettyacademy.com/AutomationPractice/

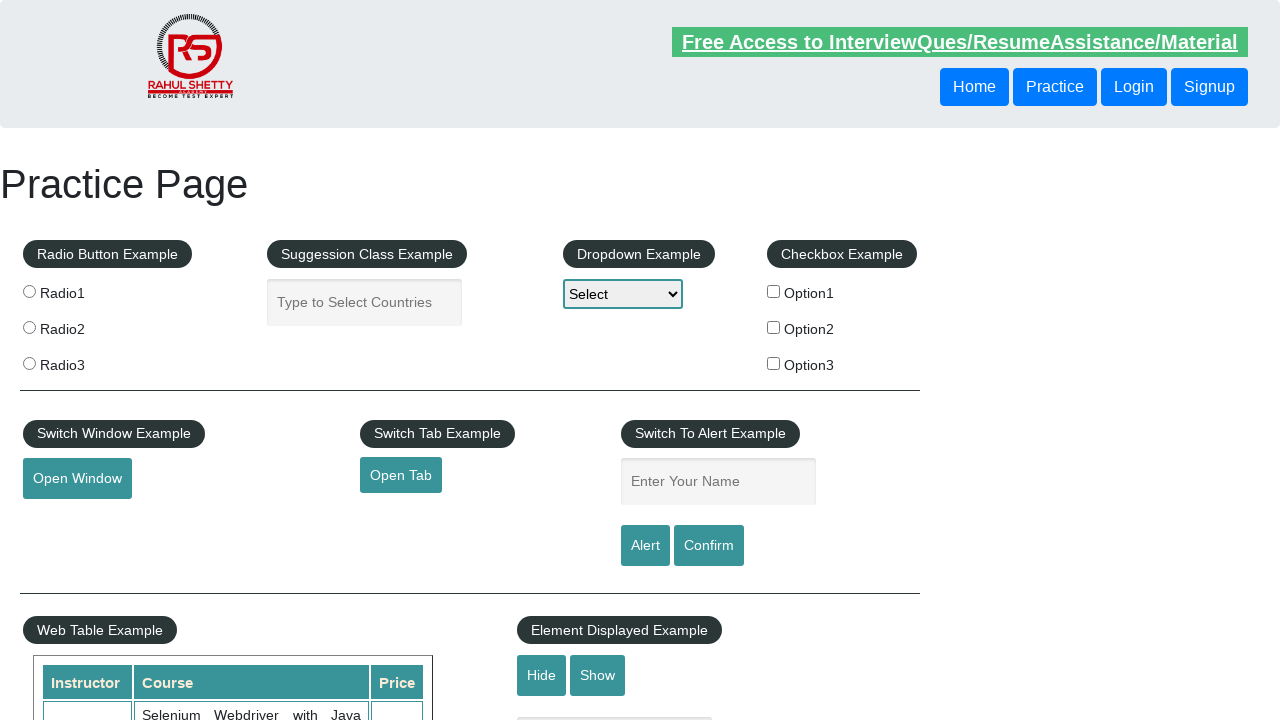

Hovered over mouse hover button to reveal dropdown menu at (83, 361) on #mousehover
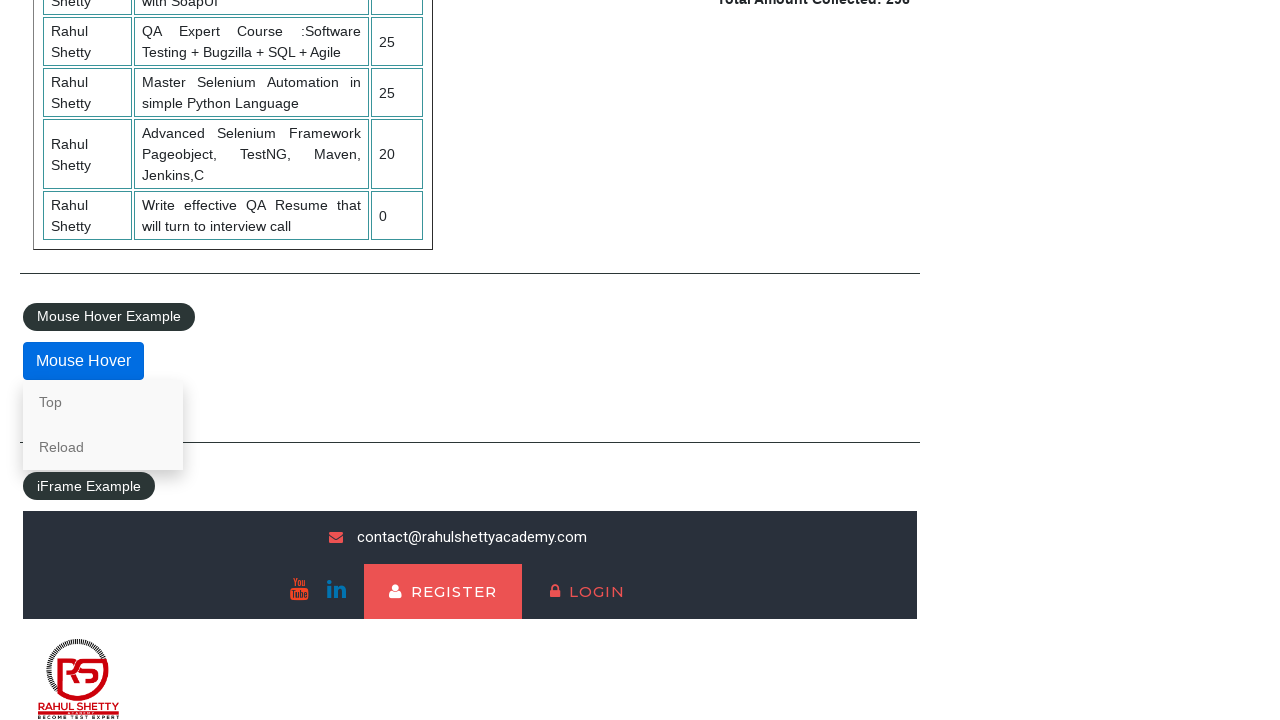

Waited for 'Top' option to become visible in dropdown menu
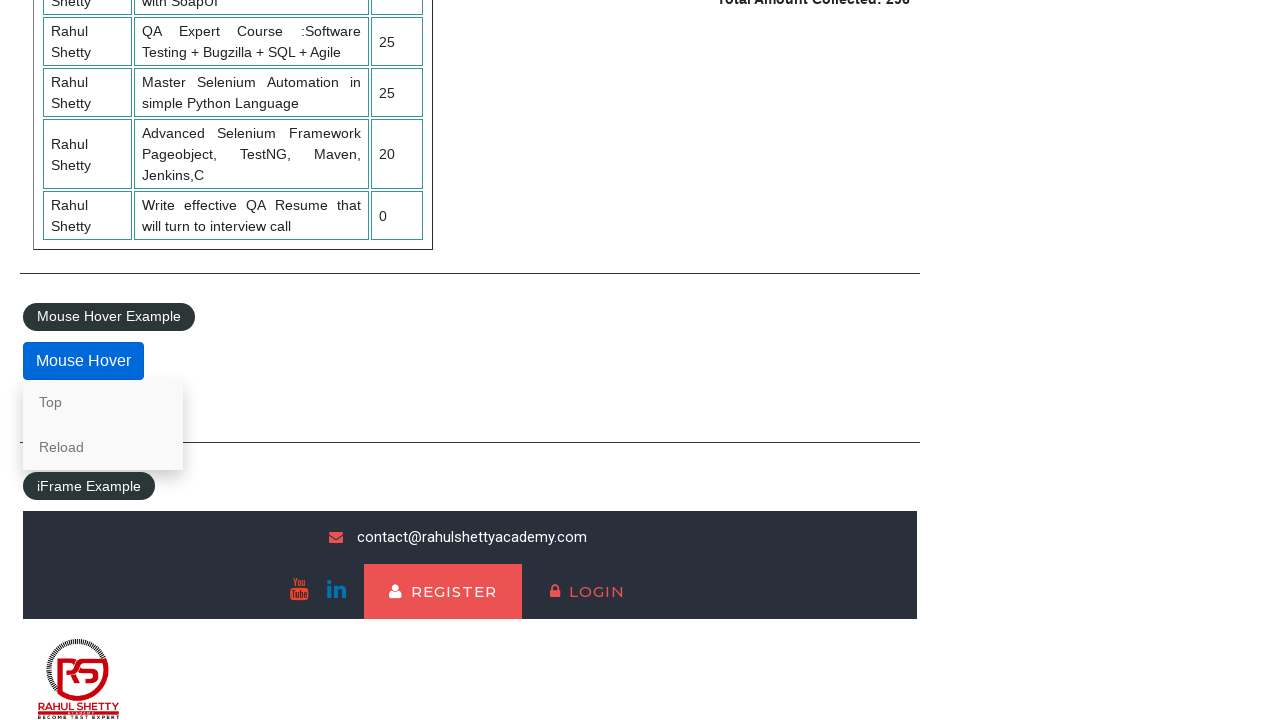

Clicked 'Top' option to scroll to the top of the page at (103, 402) on text=Top
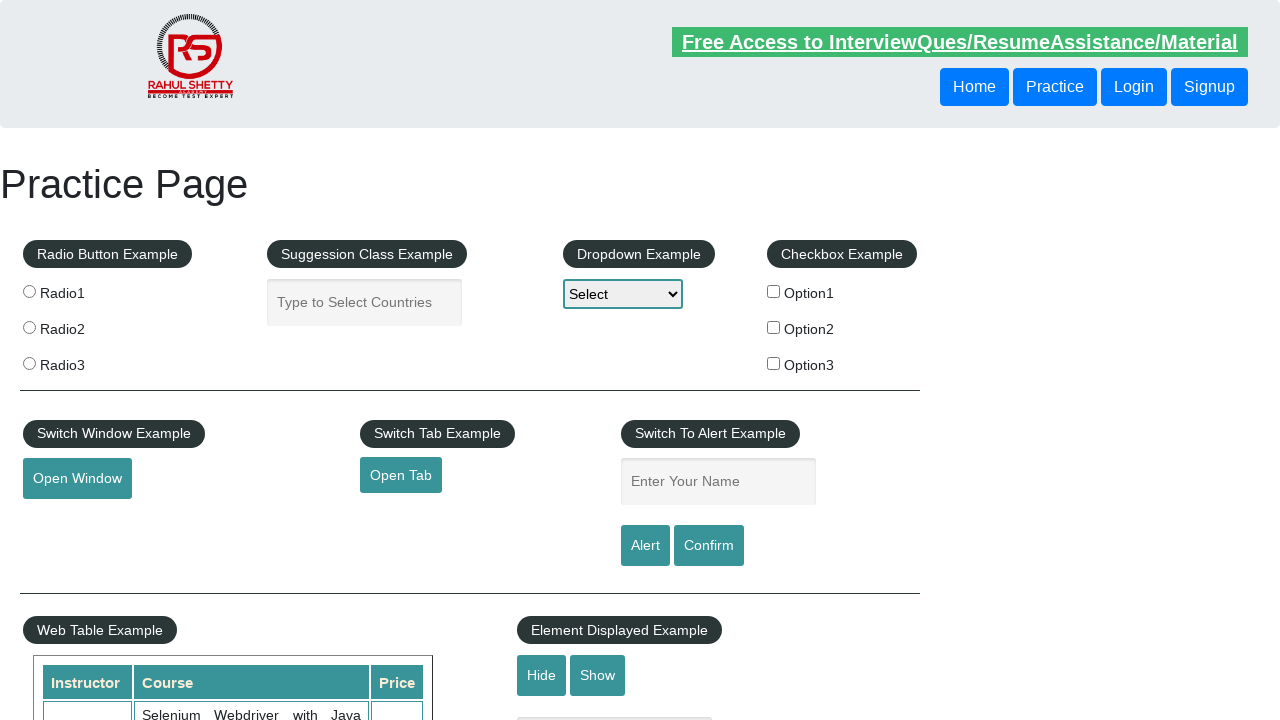

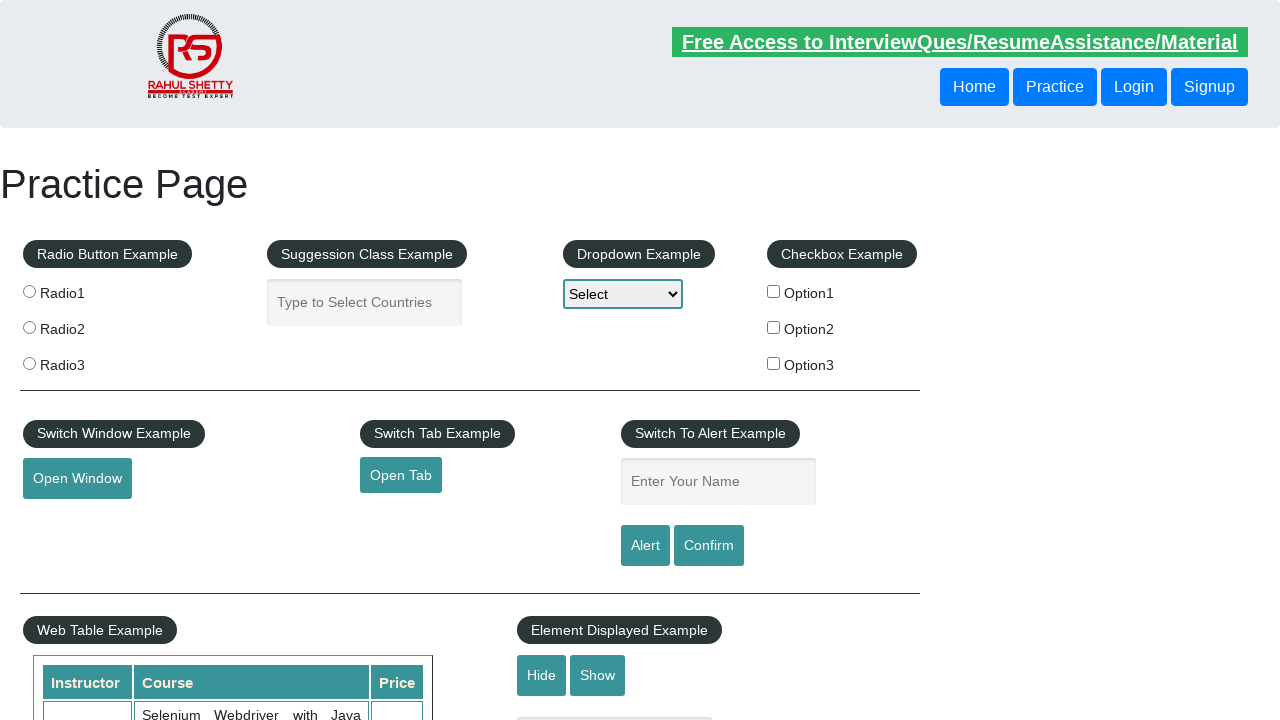